Tests a data types form by filling in personal information fields (name, address, city, country, email, phone, job, company) while leaving the zip code empty, then submits and verifies that filled fields show success styling and the empty zip code field shows error styling.

Starting URL: https://bonigarcia.dev/selenium-webdriver-java/data-types.html

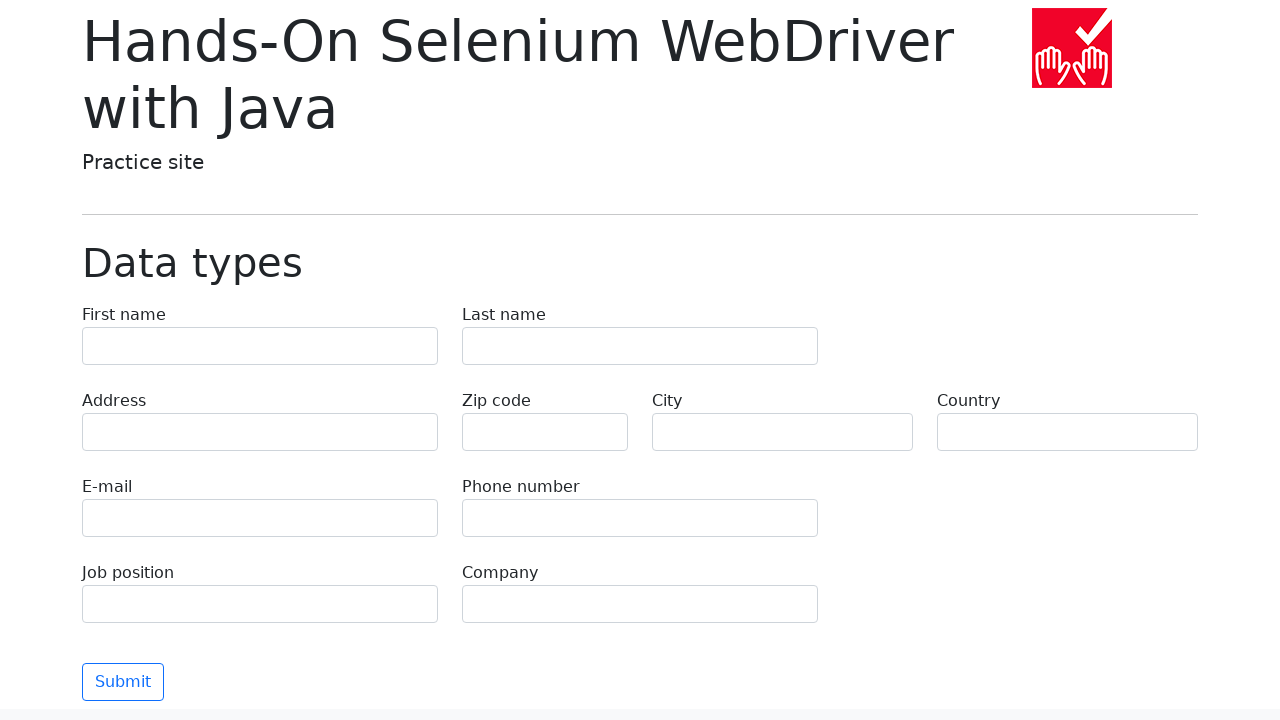

Filled first name field with 'Иван' on input[name='first-name']
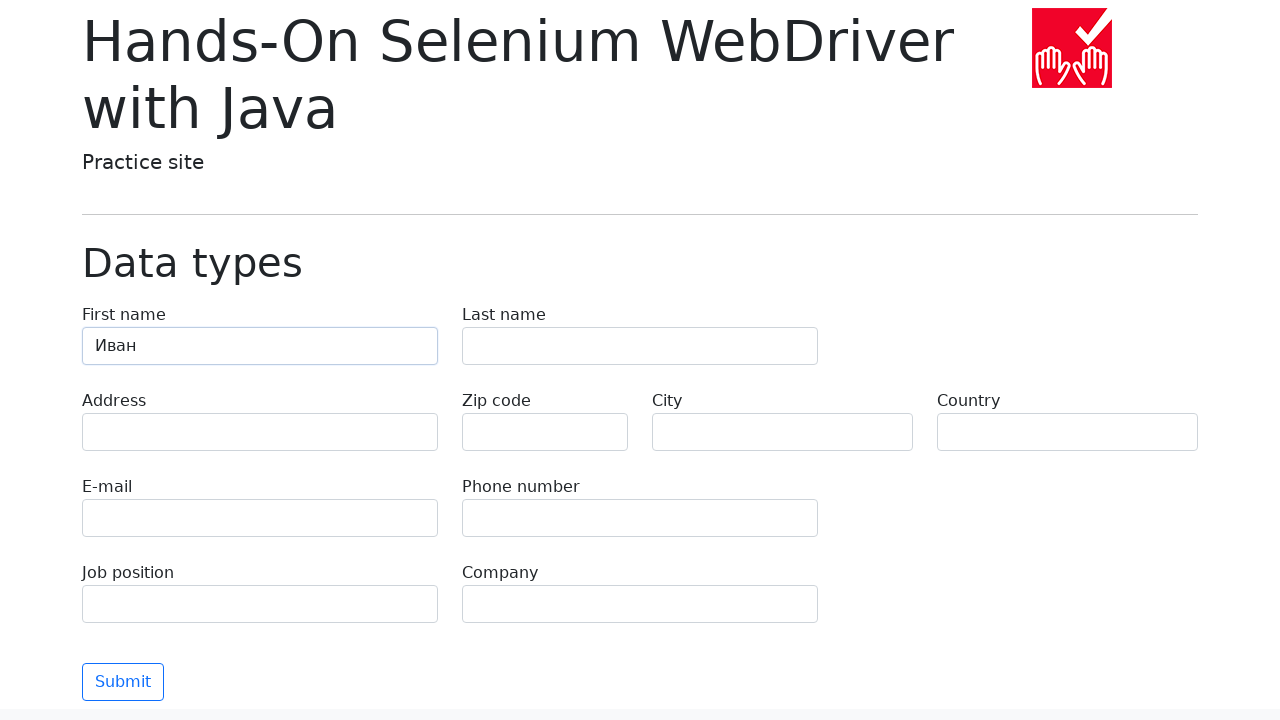

Filled last name field with 'Петров' on input[name='last-name']
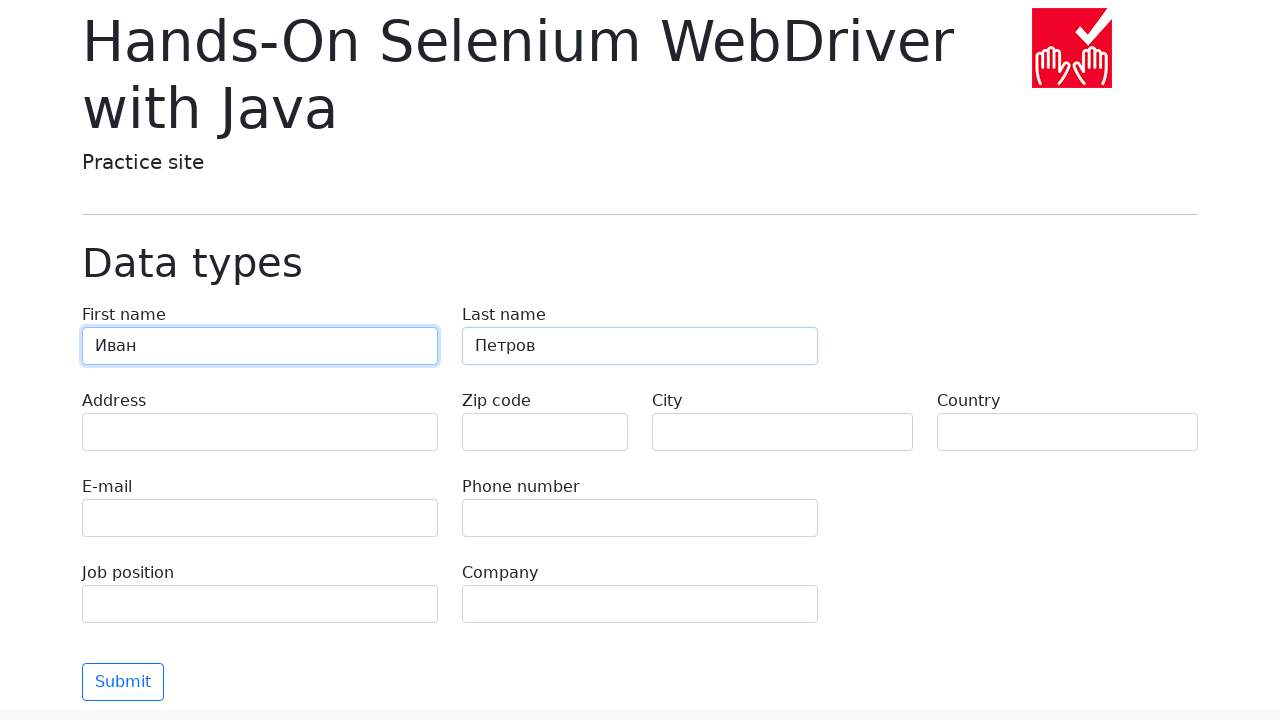

Filled address field with 'Ленина, 55-3' on input[name='address']
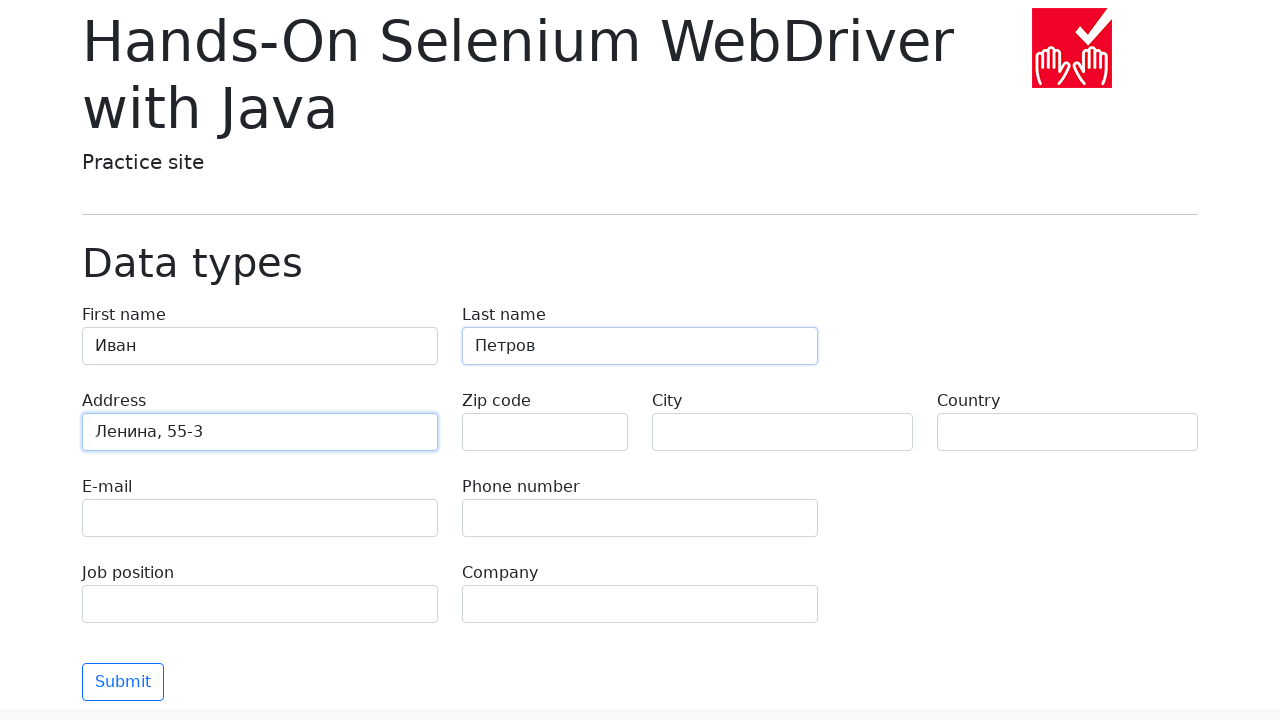

Filled city field with 'Москва' on input[name='city']
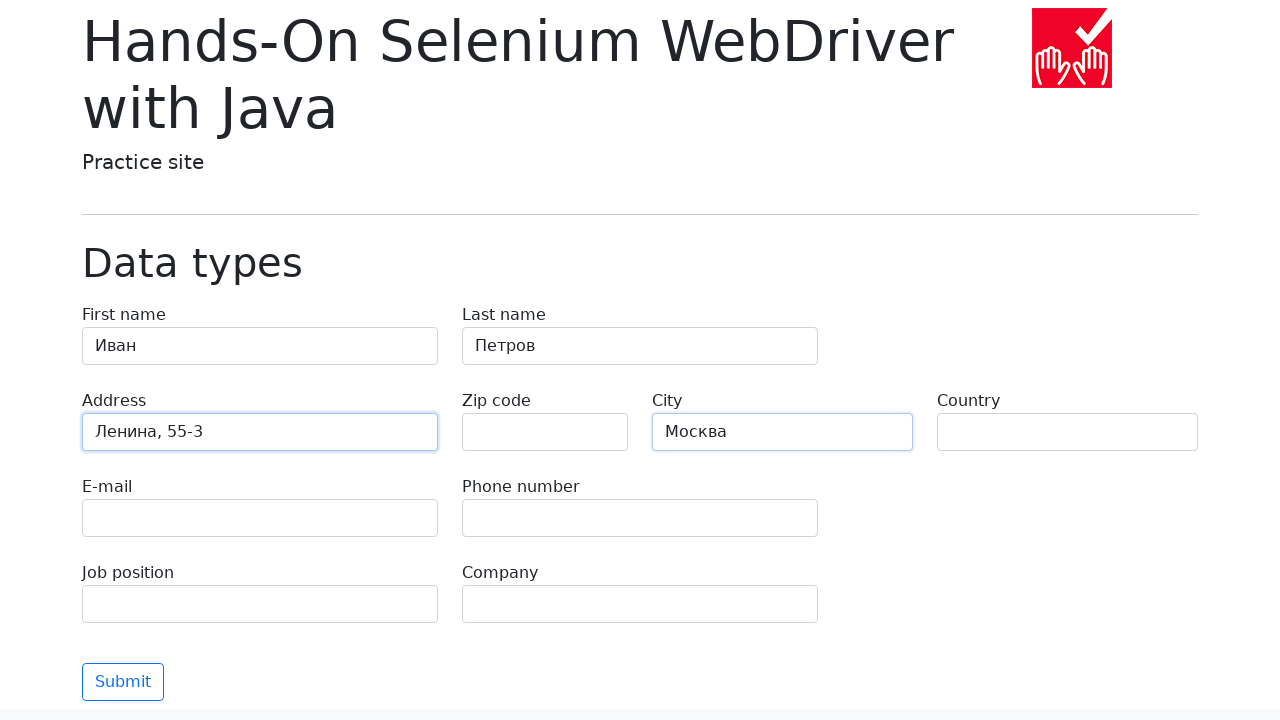

Filled country field with 'Россия' on input[name='country']
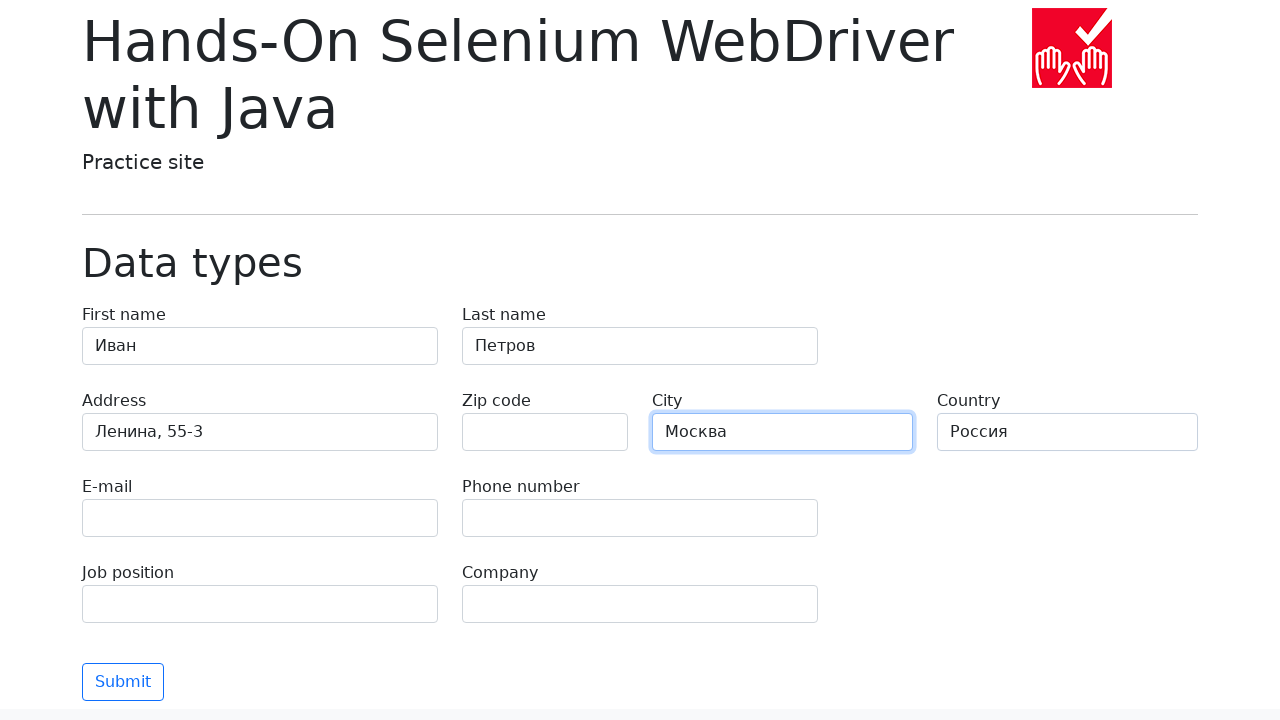

Filled email field with 'test@skypro.com' on input[name='e-mail']
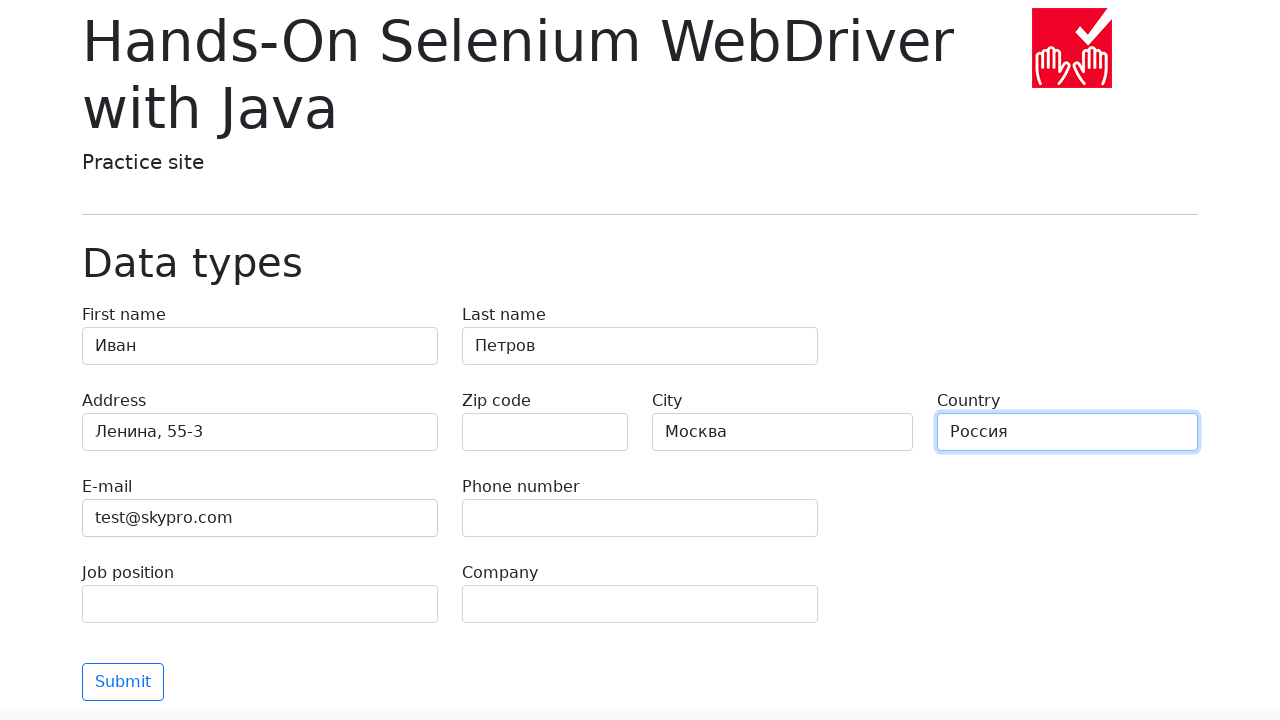

Filled phone field with '+7985899998787' on input[name='phone']
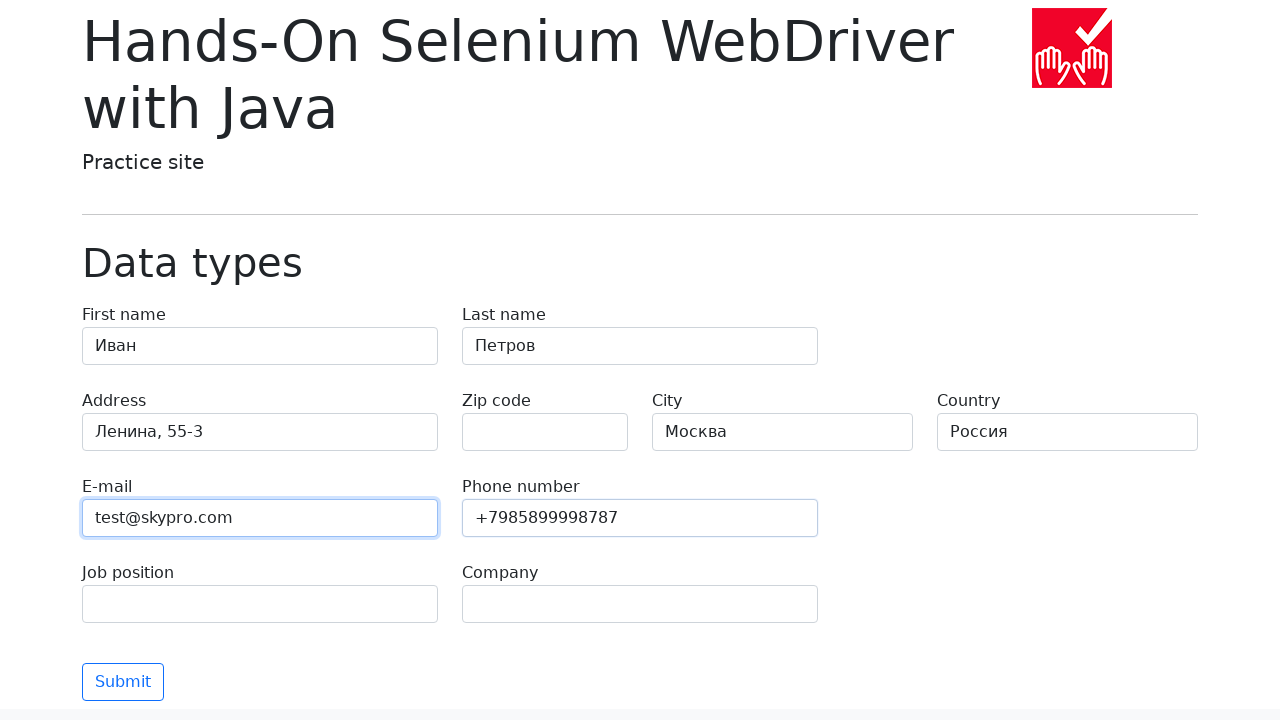

Filled job position field with 'QA' on input[name='job-position']
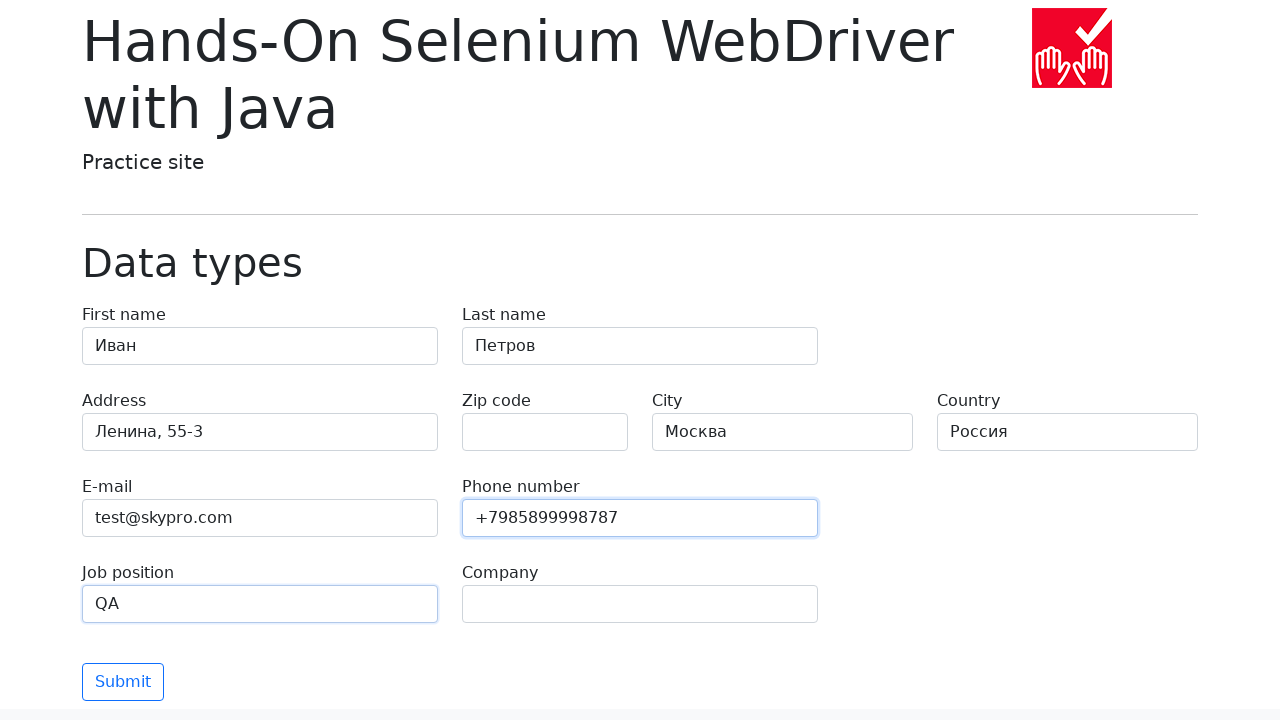

Filled company field with 'SkyPro' on input[name='company']
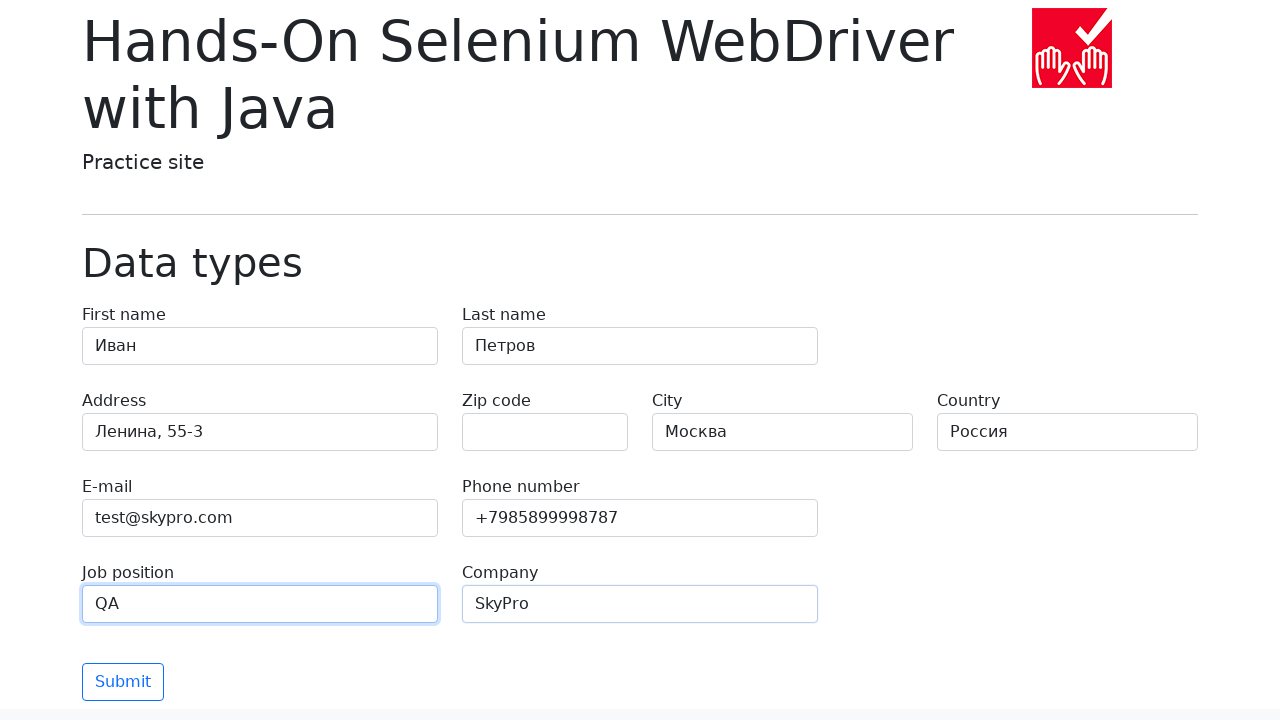

Clicked submit button to submit form at (123, 682) on button[type='submit']
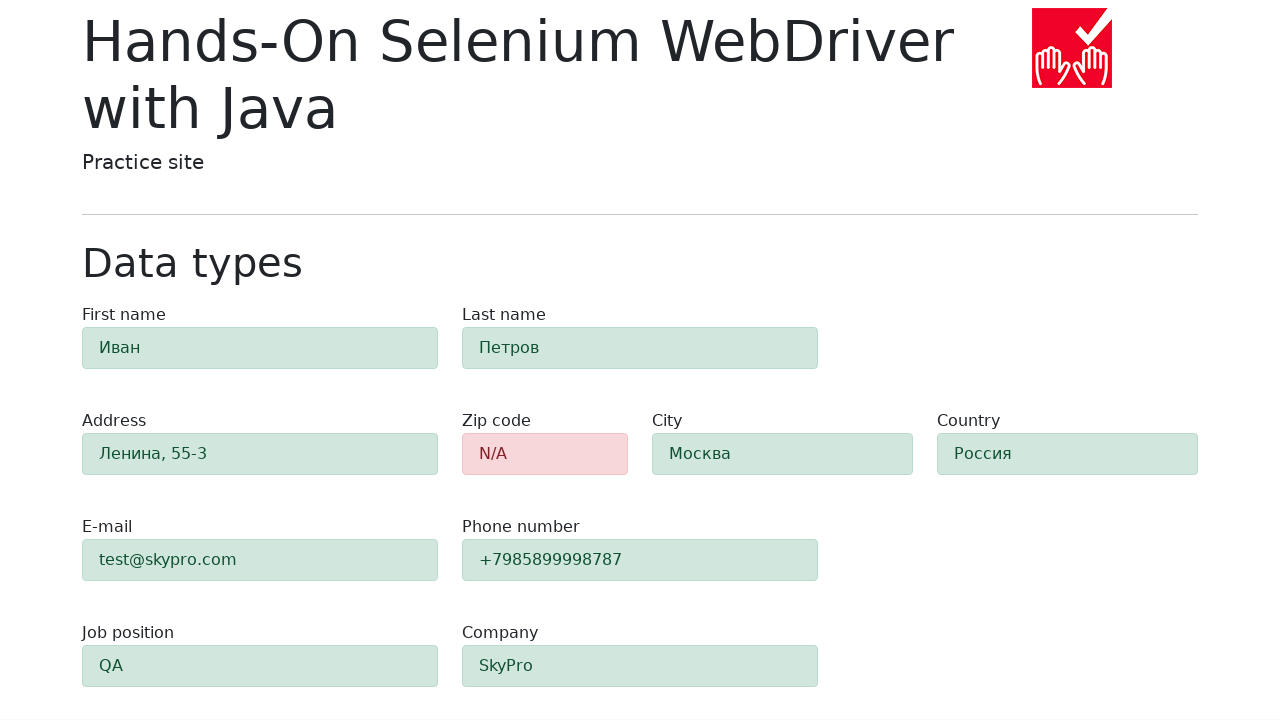

Verified zip code field shows error styling (red highlight)
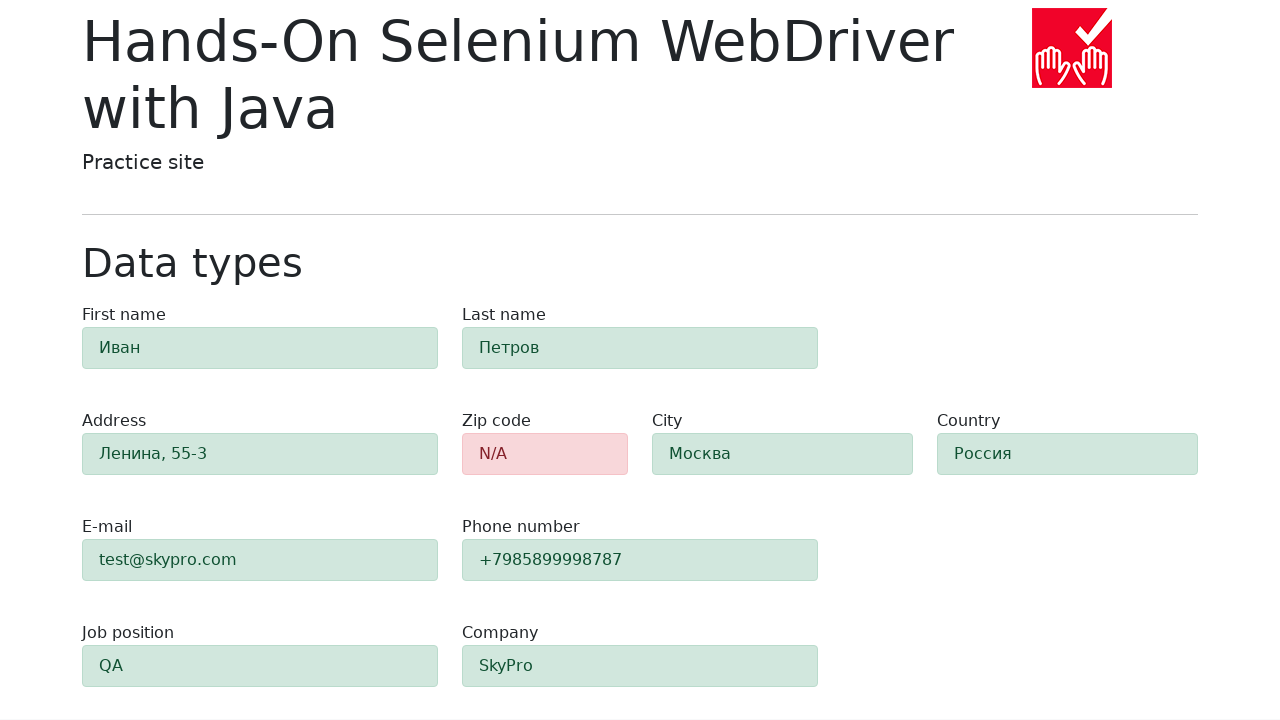

Verified first name field shows success styling (green highlight)
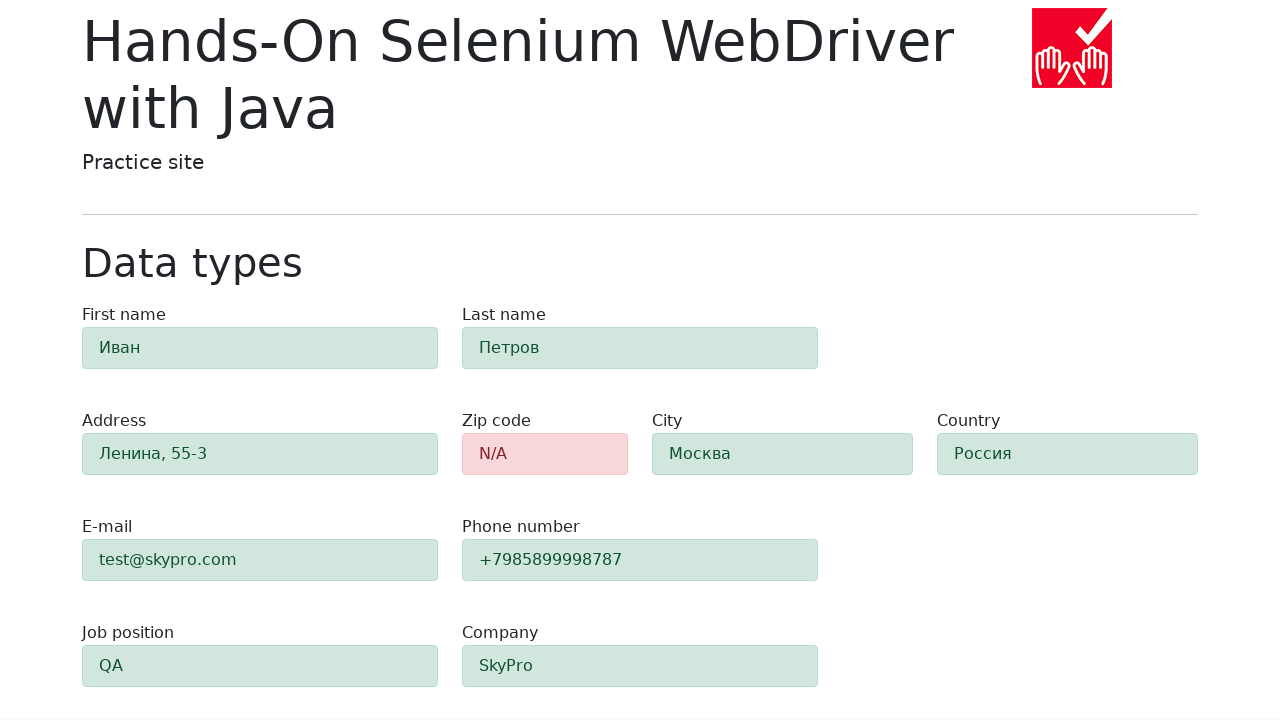

Verified last name field shows success styling (green highlight)
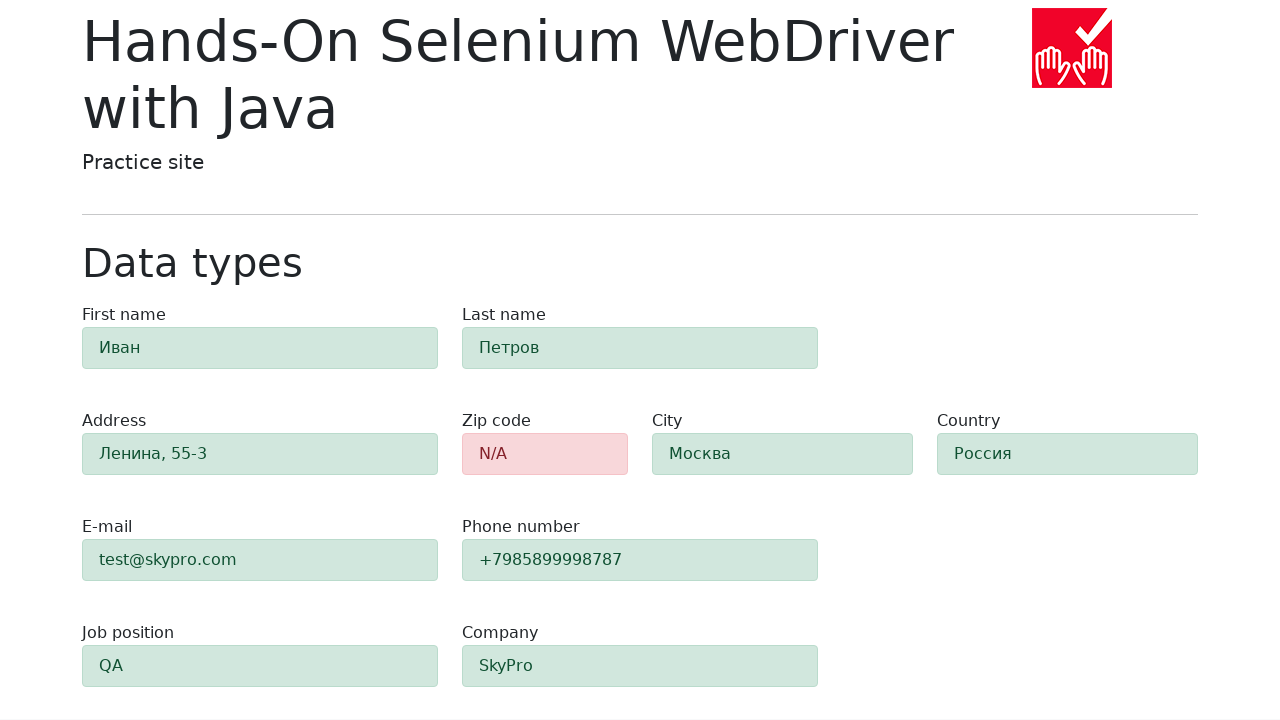

Verified address field shows success styling (green highlight)
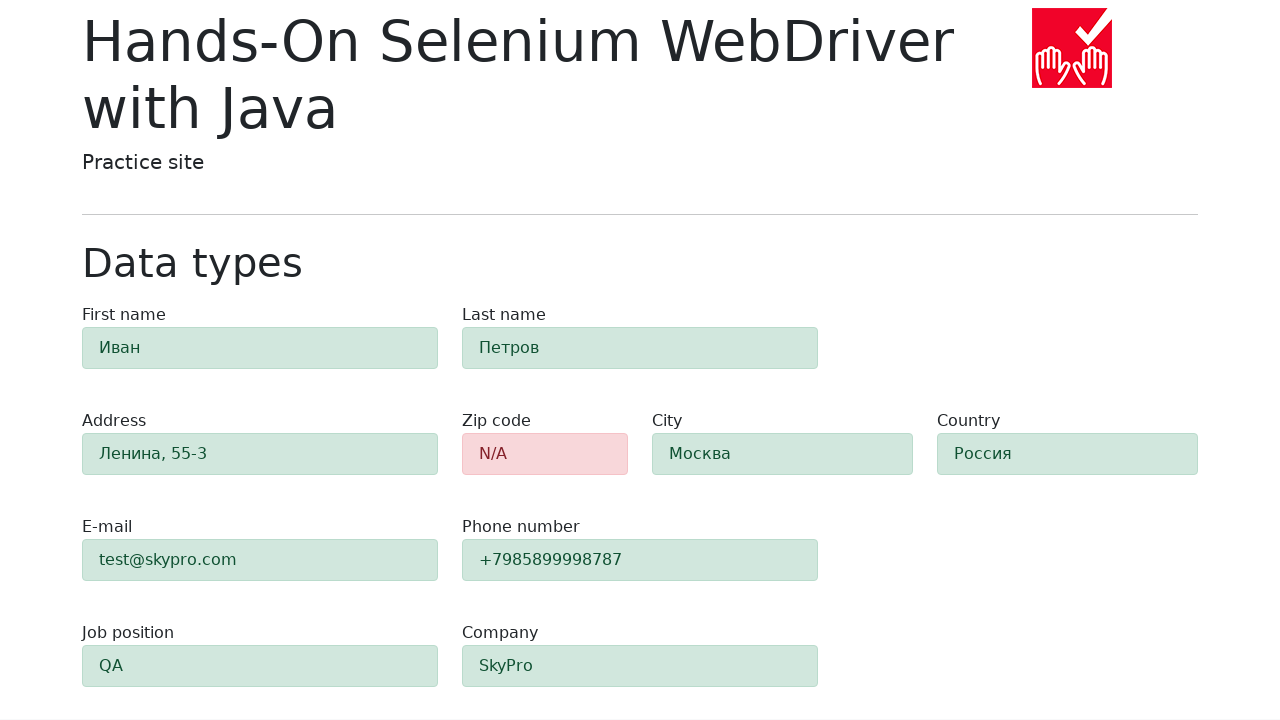

Verified city field shows success styling (green highlight)
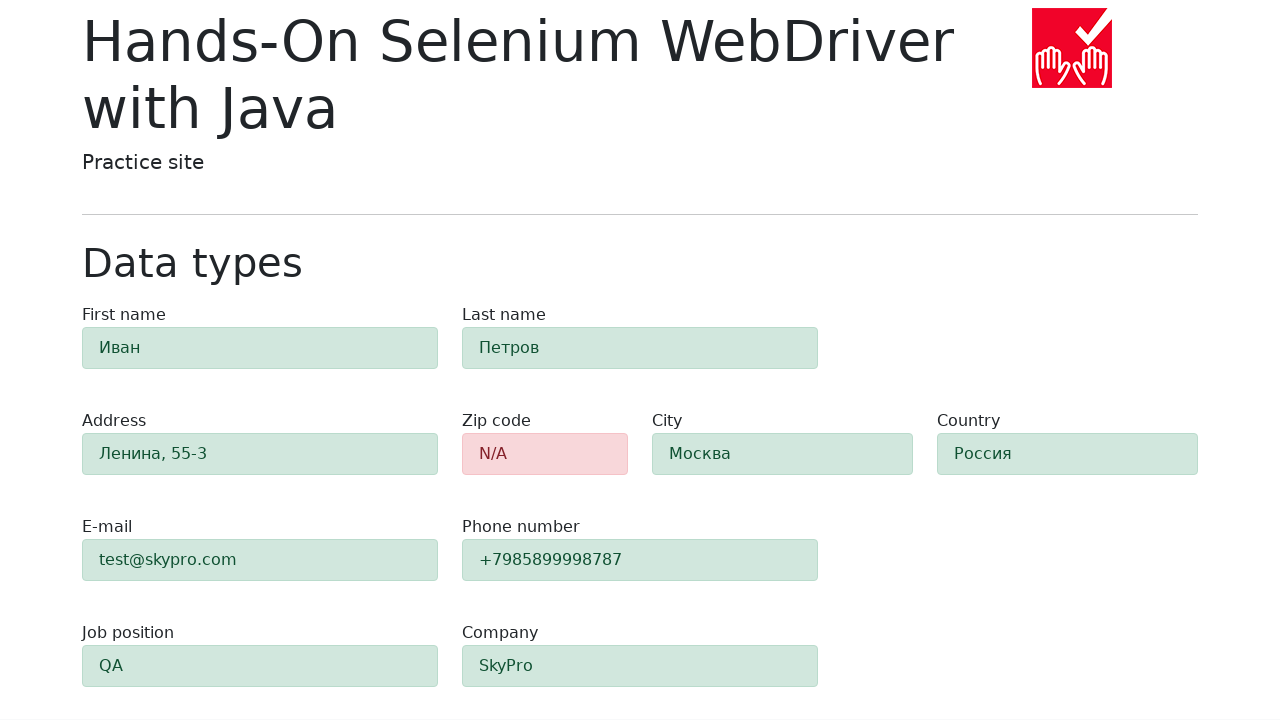

Verified country field shows success styling (green highlight)
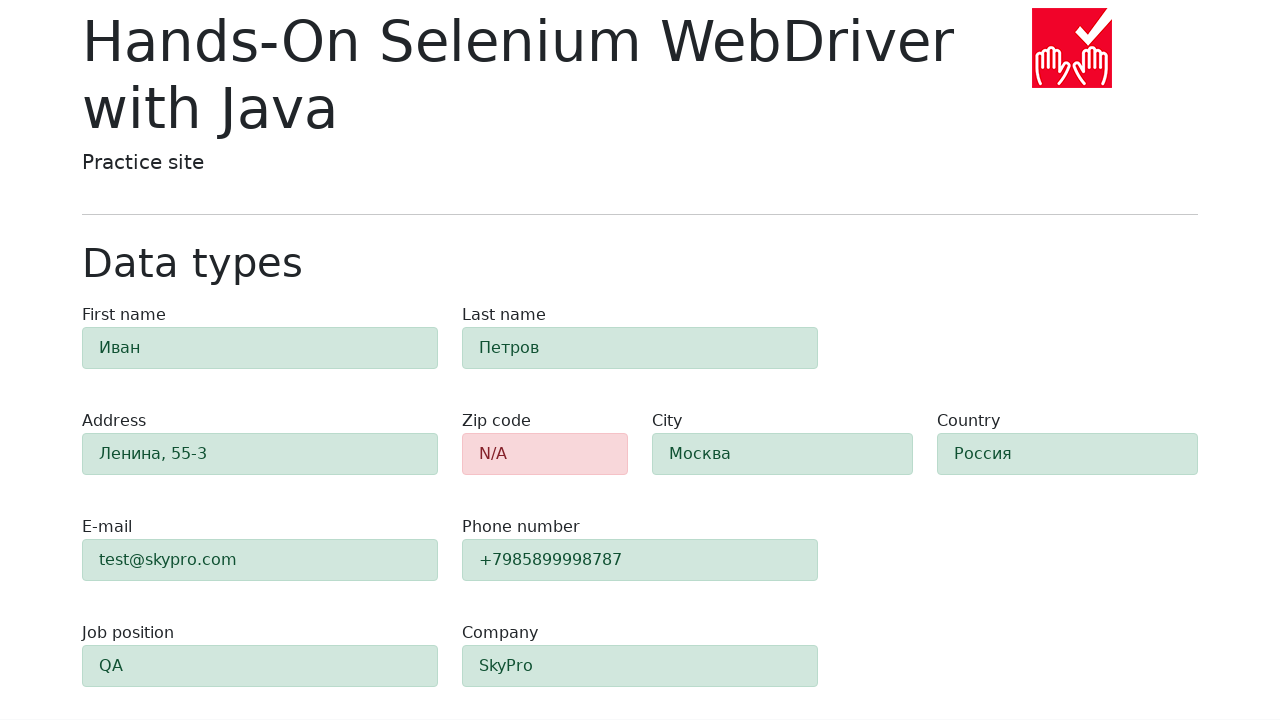

Verified email field shows success styling (green highlight)
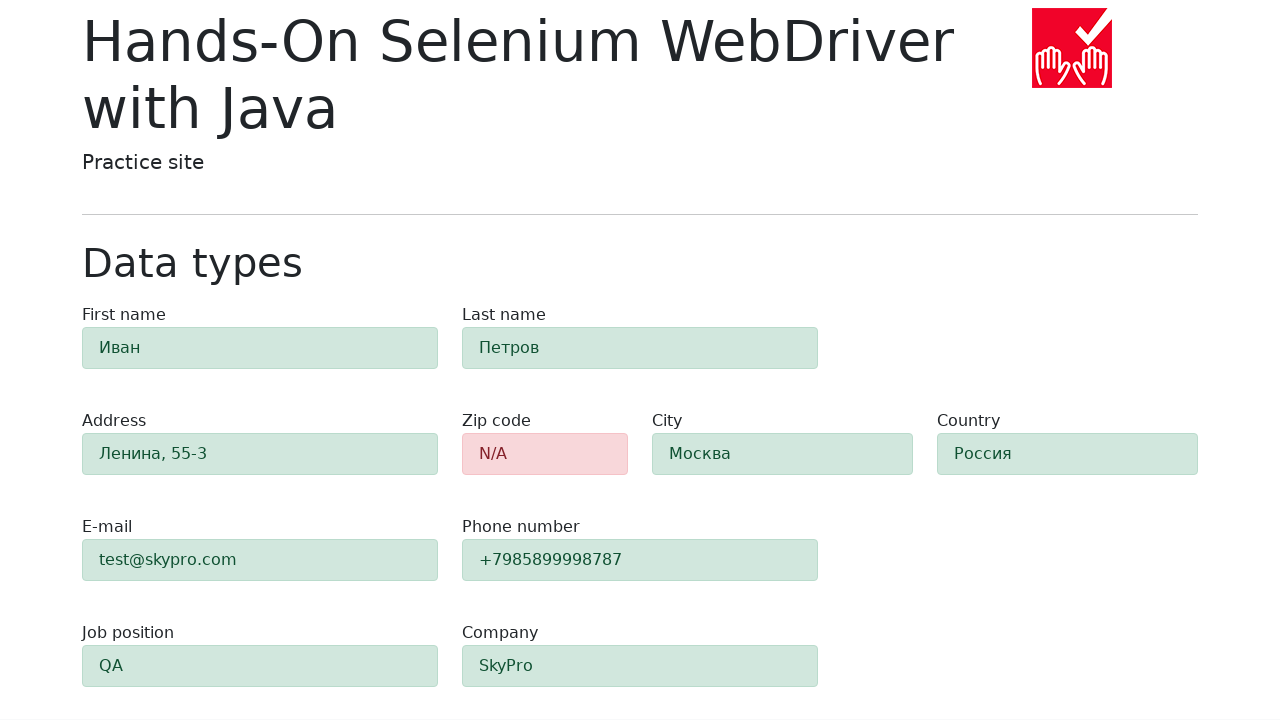

Verified phone field shows success styling (green highlight)
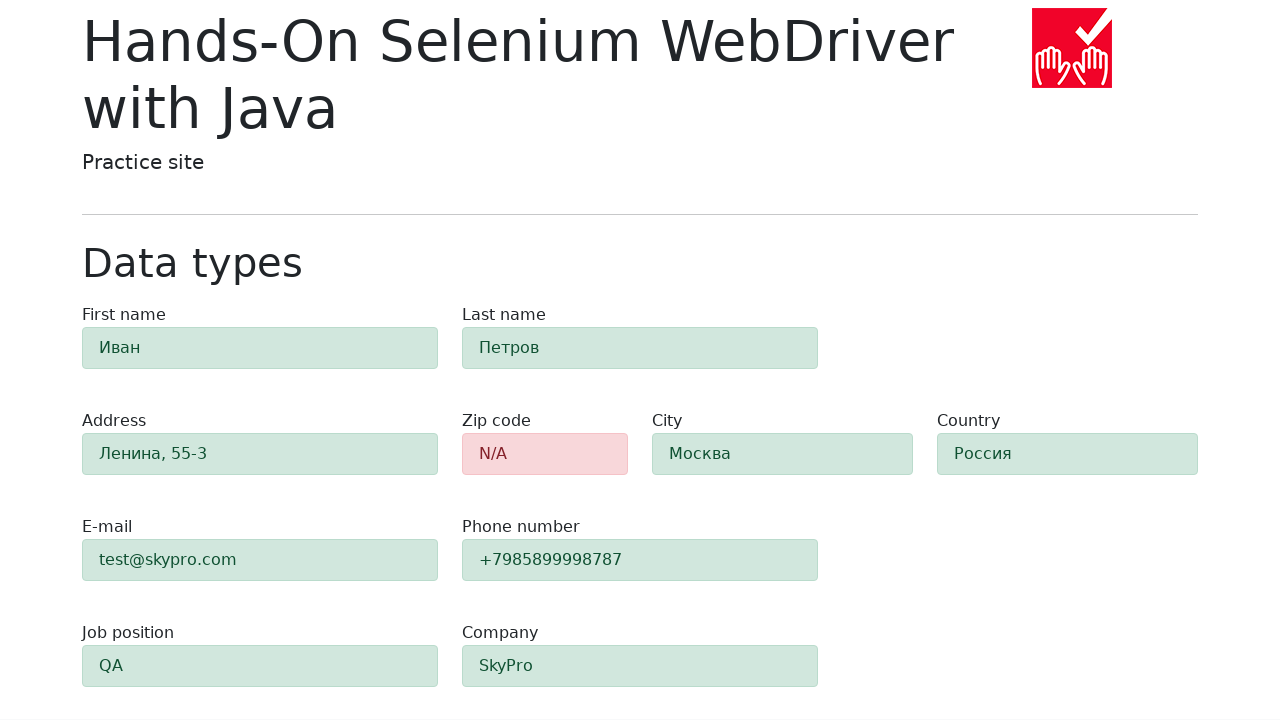

Verified job position field shows success styling (green highlight)
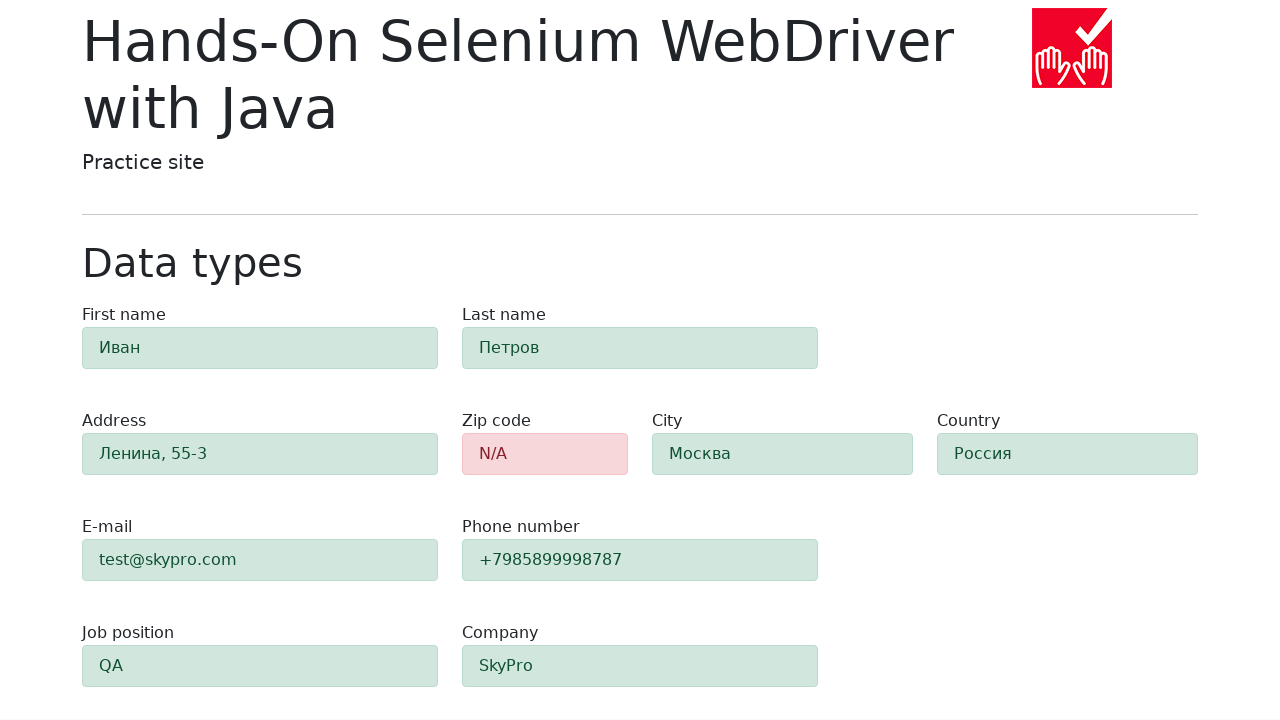

Verified company field shows success styling (green highlight)
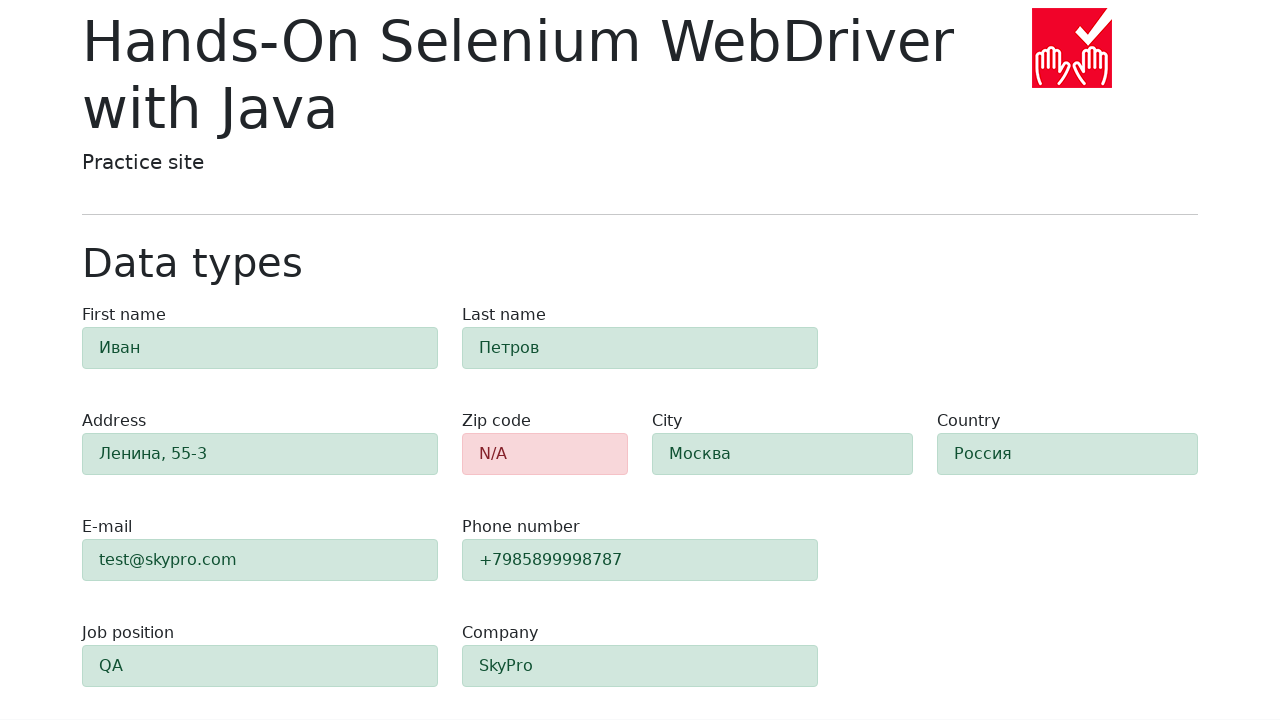

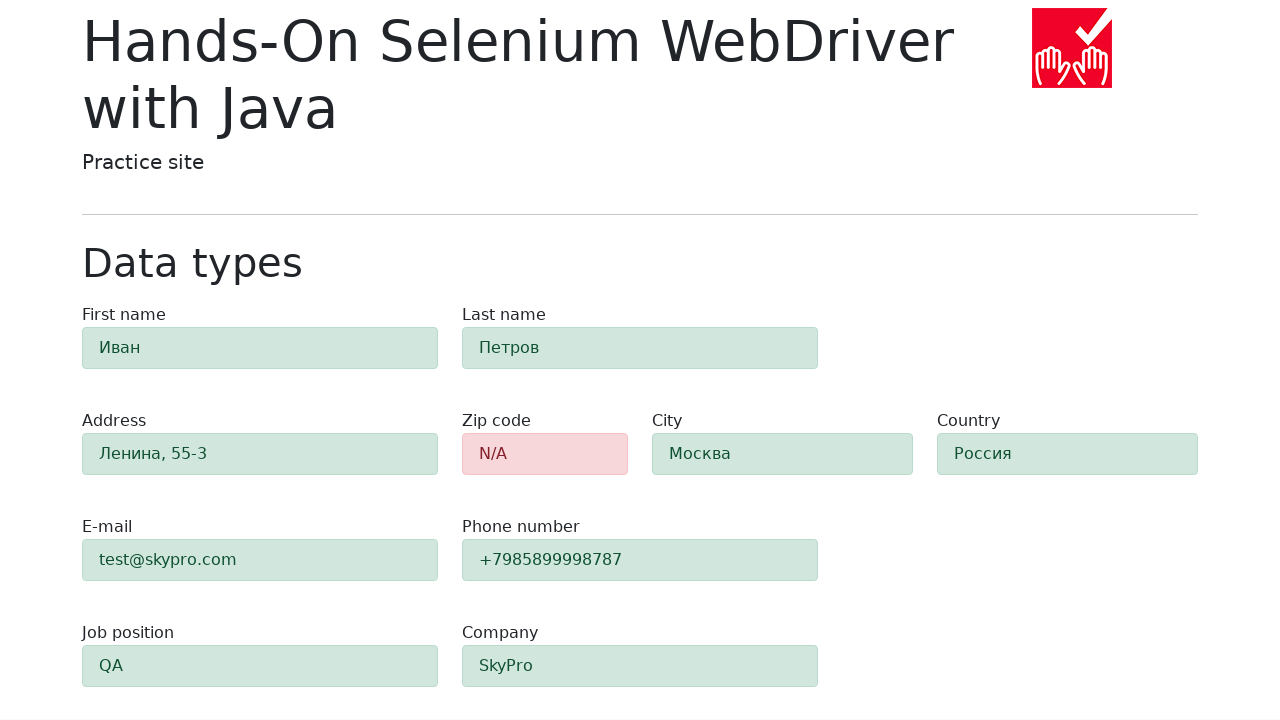